Tests the currency selection functionality on SpiceJet website by clicking on the Currency dropdown and selecting CNY (Chinese Yuan)

Starting URL: https://www.spicejet.com/

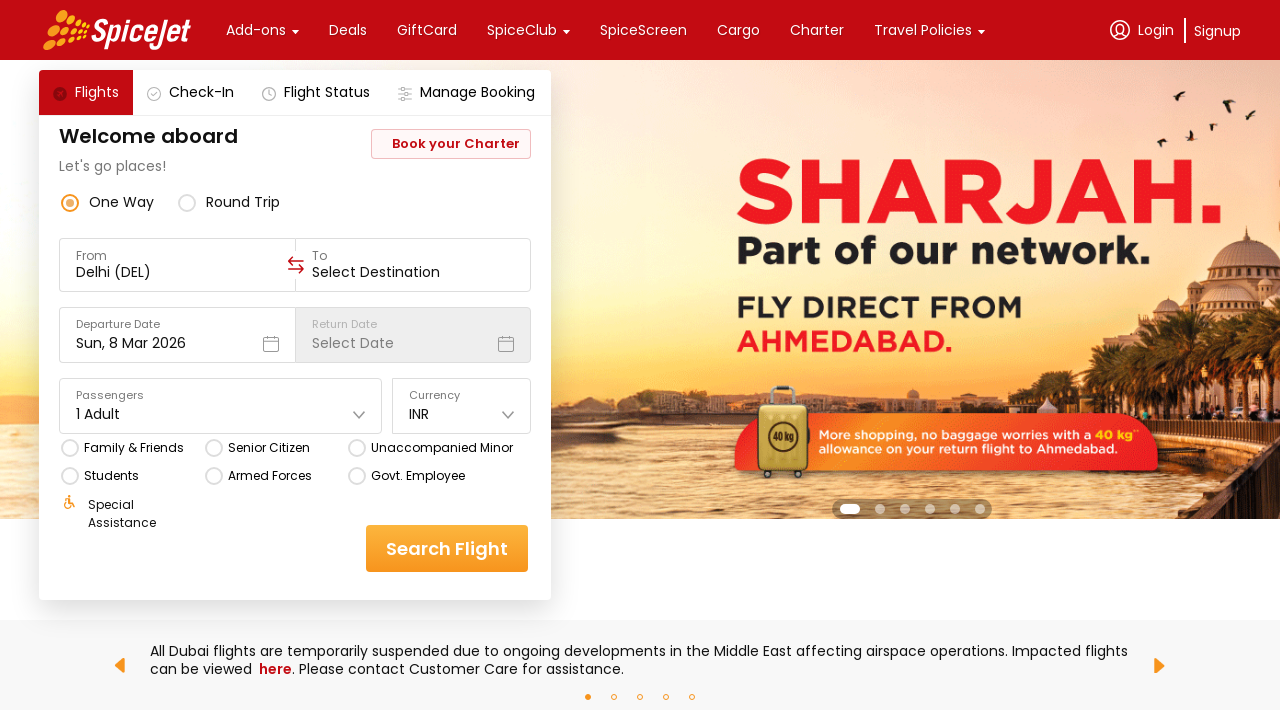

Page loaded with networkidle state
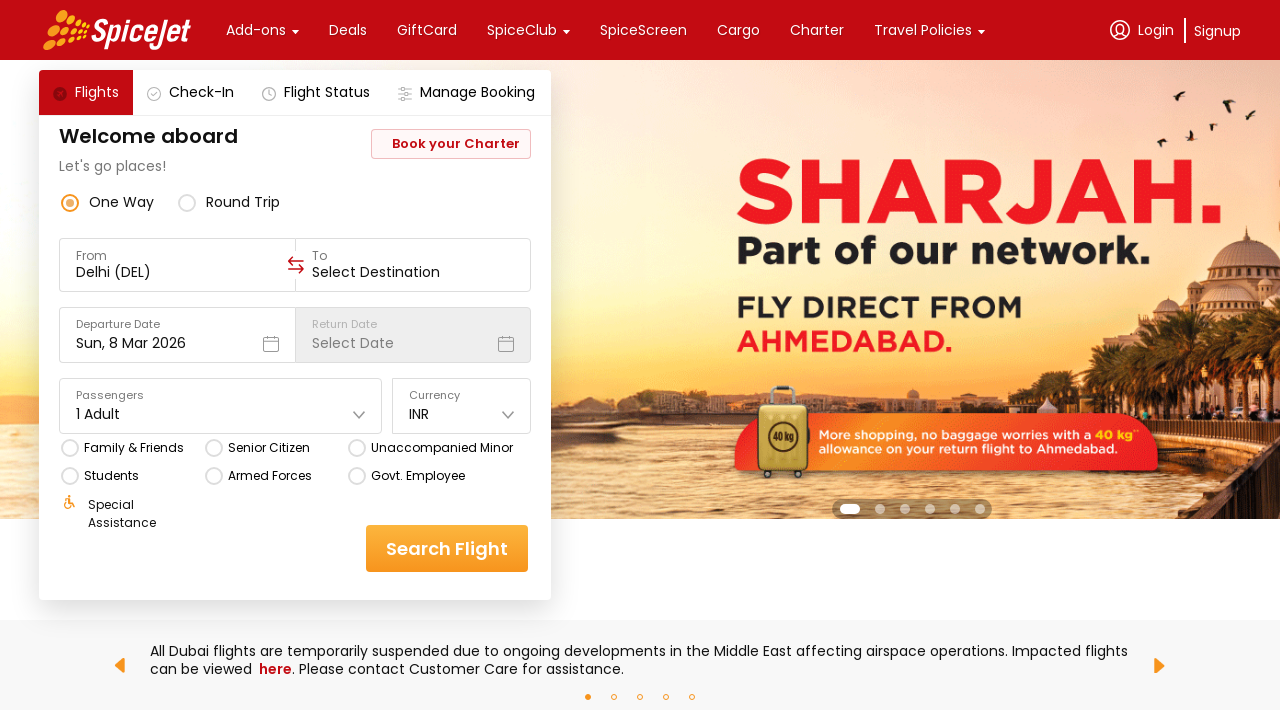

Clicked on Currency dropdown at (462, 396) on xpath=//div[text()='Currency']
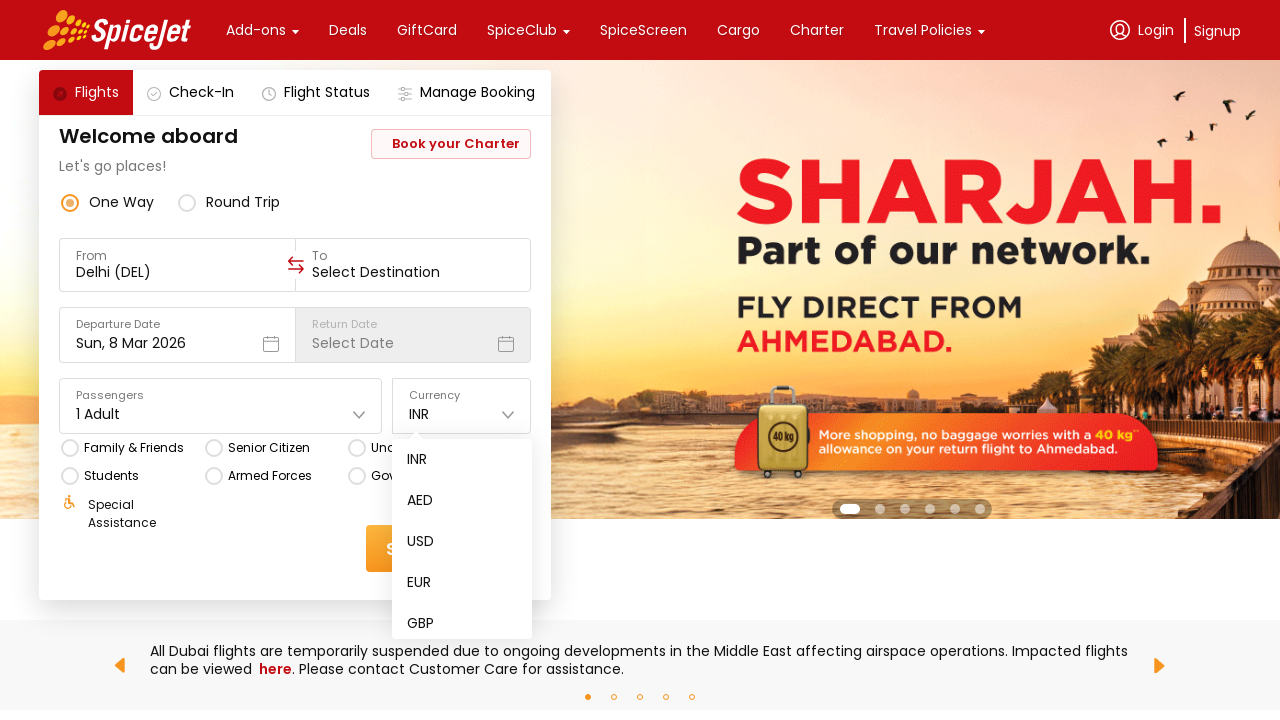

Waited for dropdown options to appear
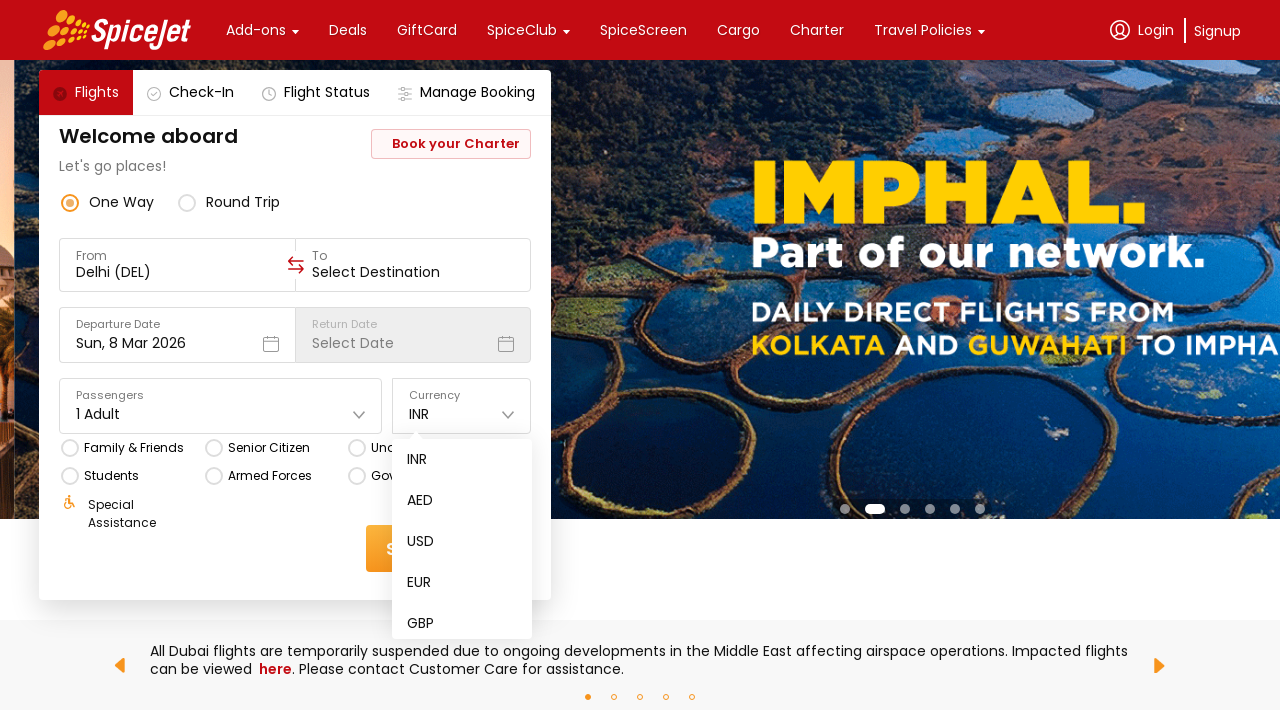

Selected CNY (Chinese Yuan) currency option at (422, 538) on xpath=//div[text()='CNY']
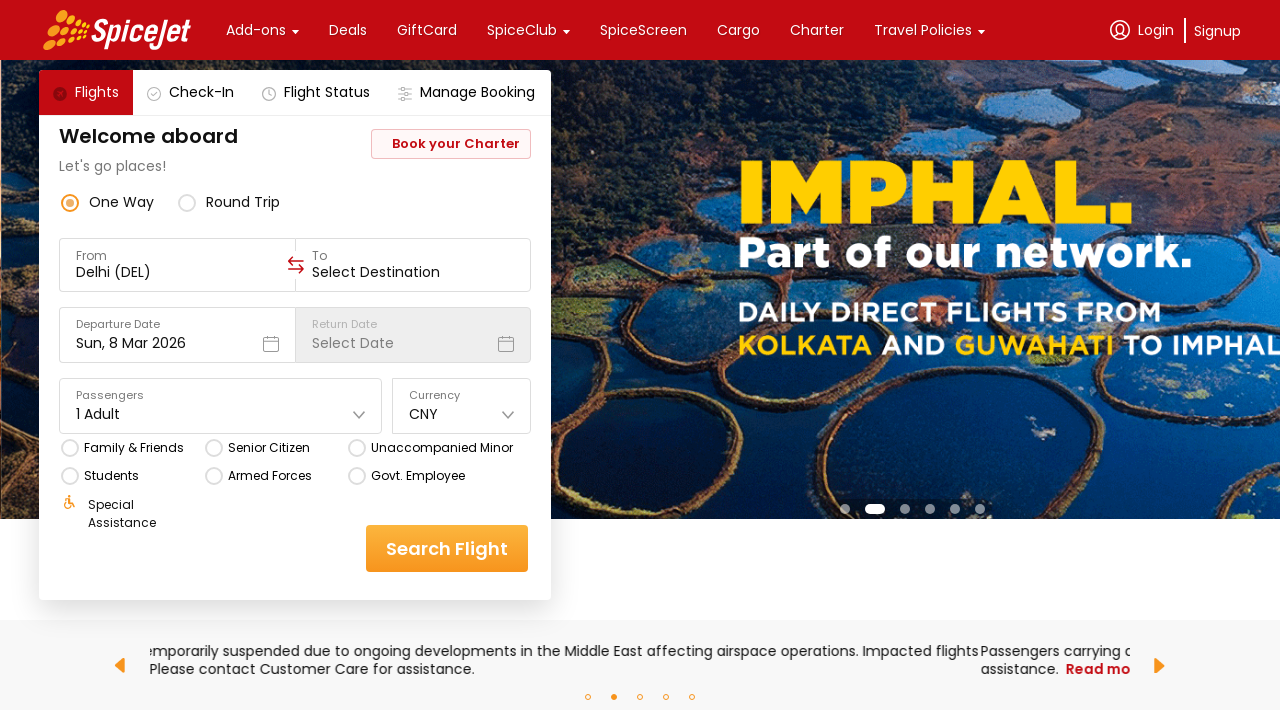

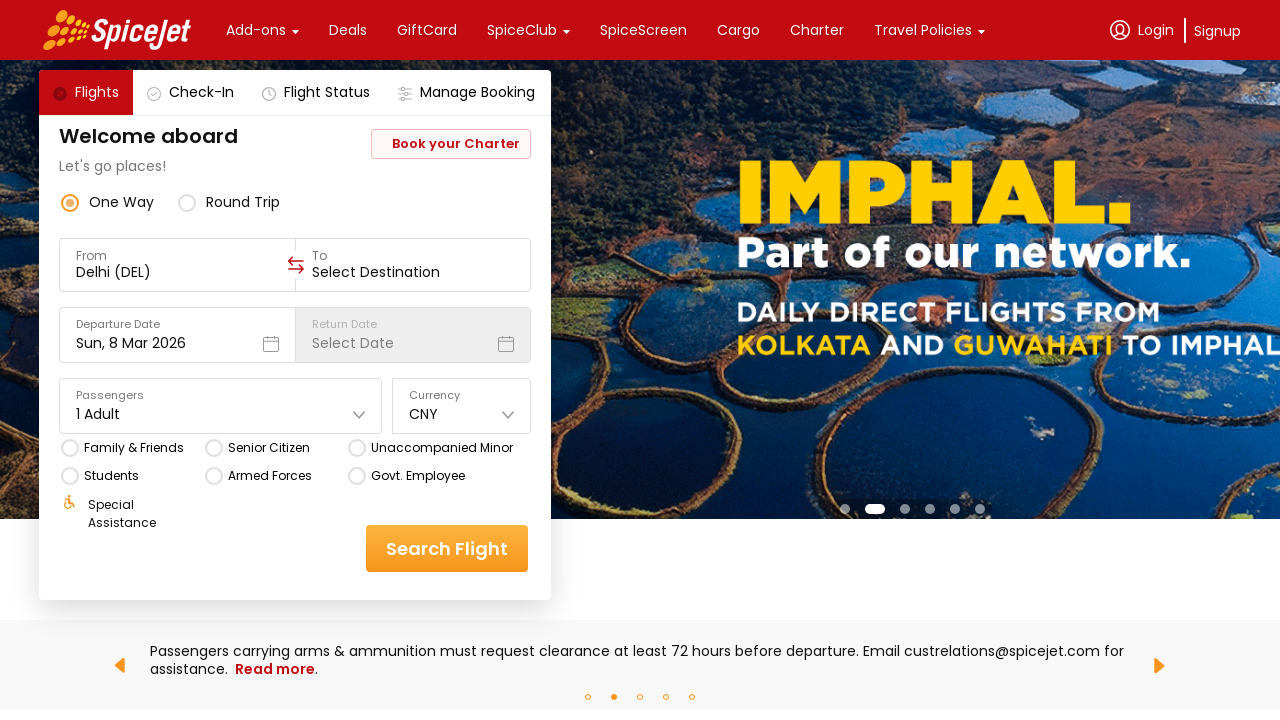